Tests drag and drop functionality within an iframe by dragging an element and dropping it onto a target area

Starting URL: https://jqueryui.com/droppable/

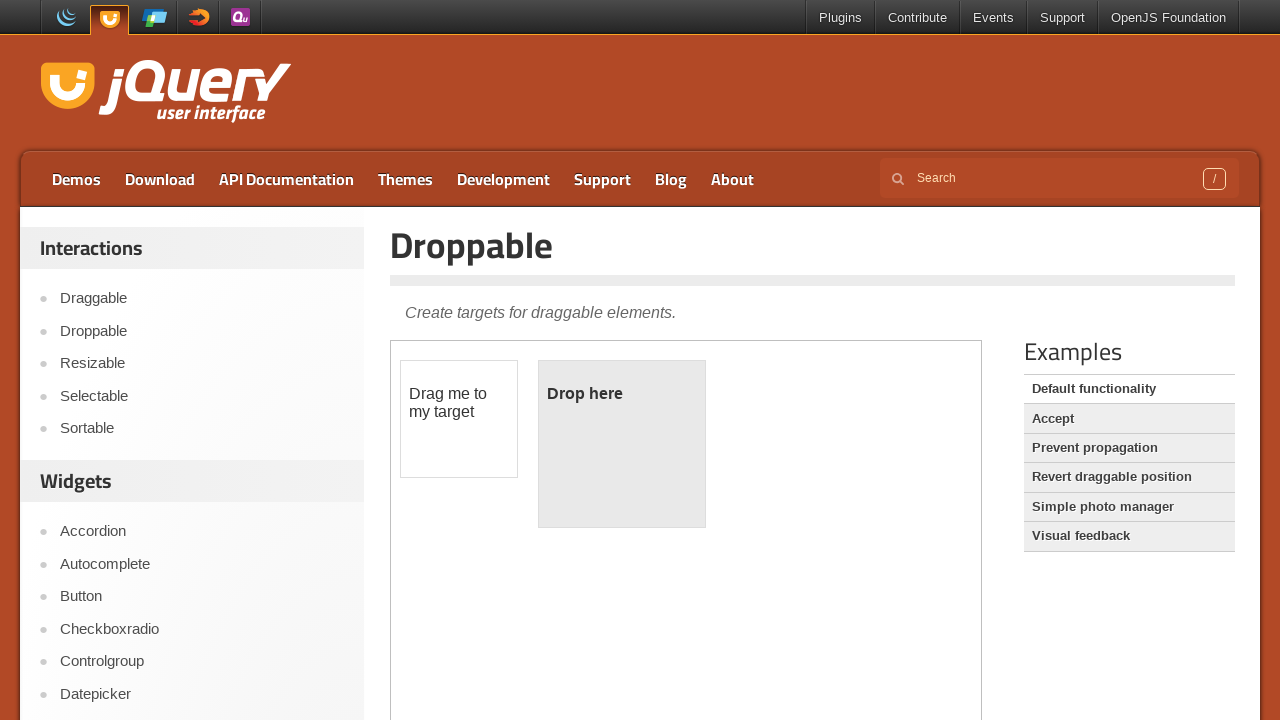

Located iframe containing drag and drop demo
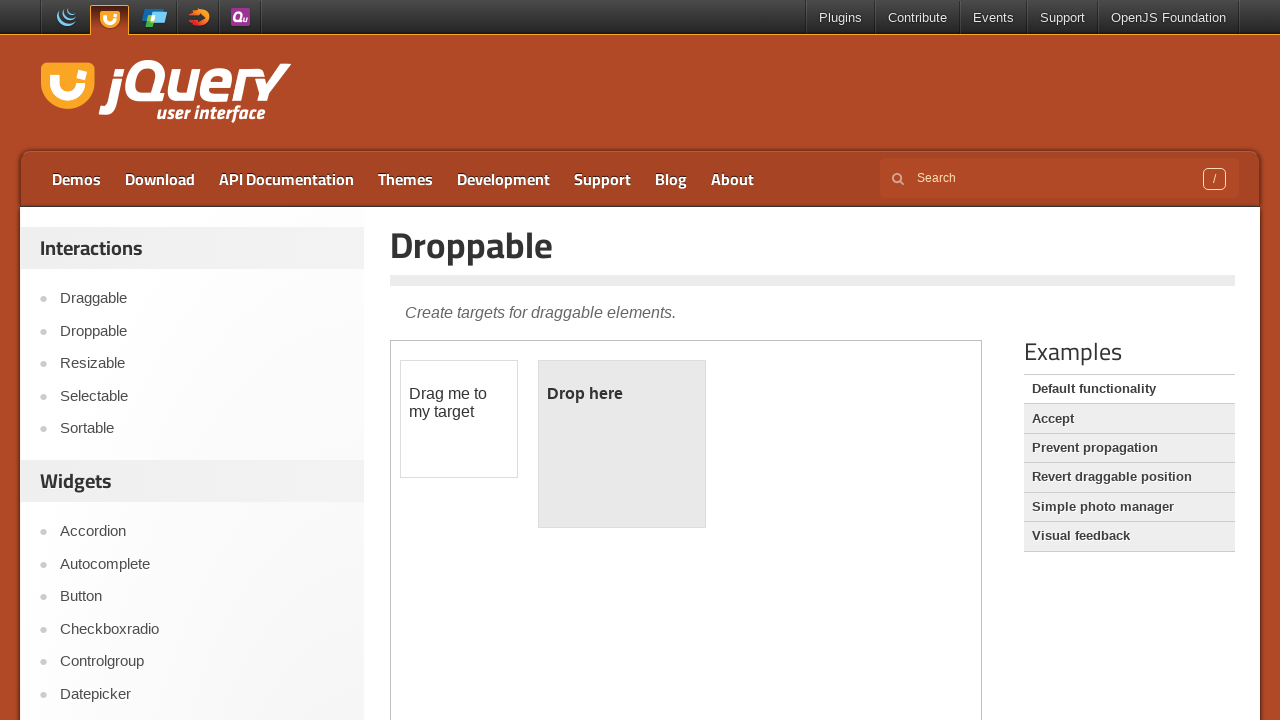

Located draggable element within iframe
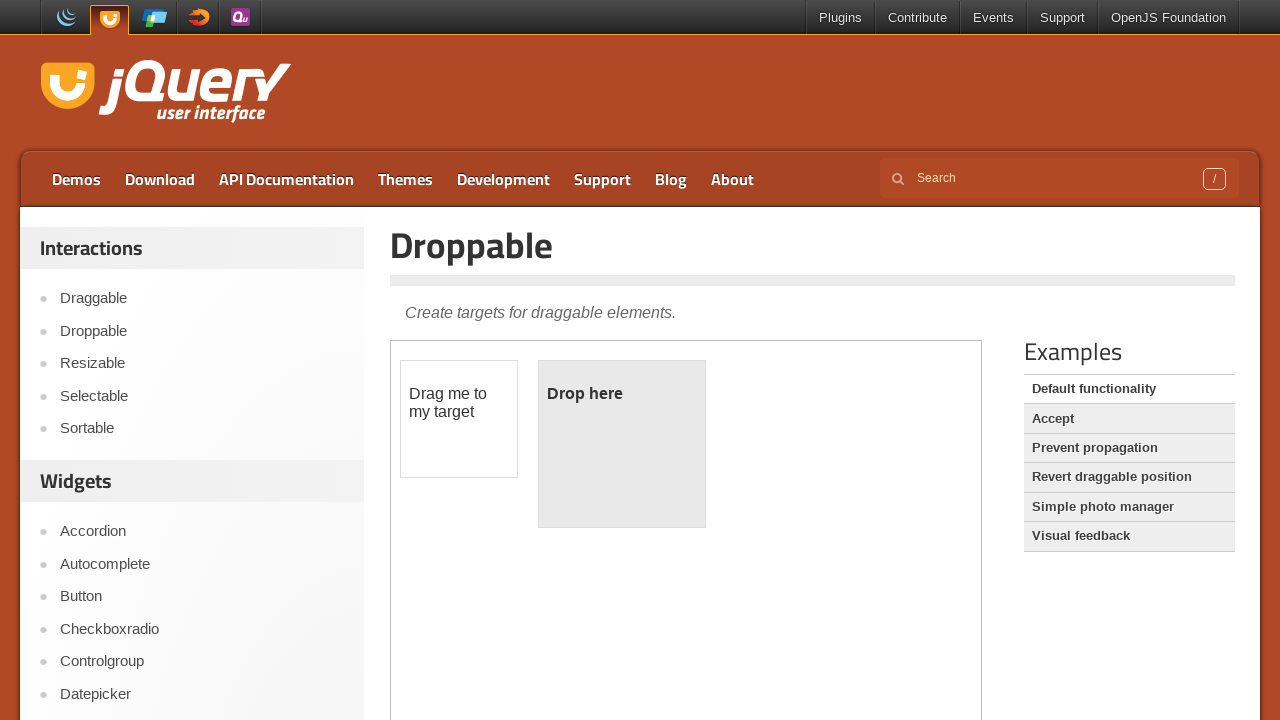

Located droppable target element within iframe
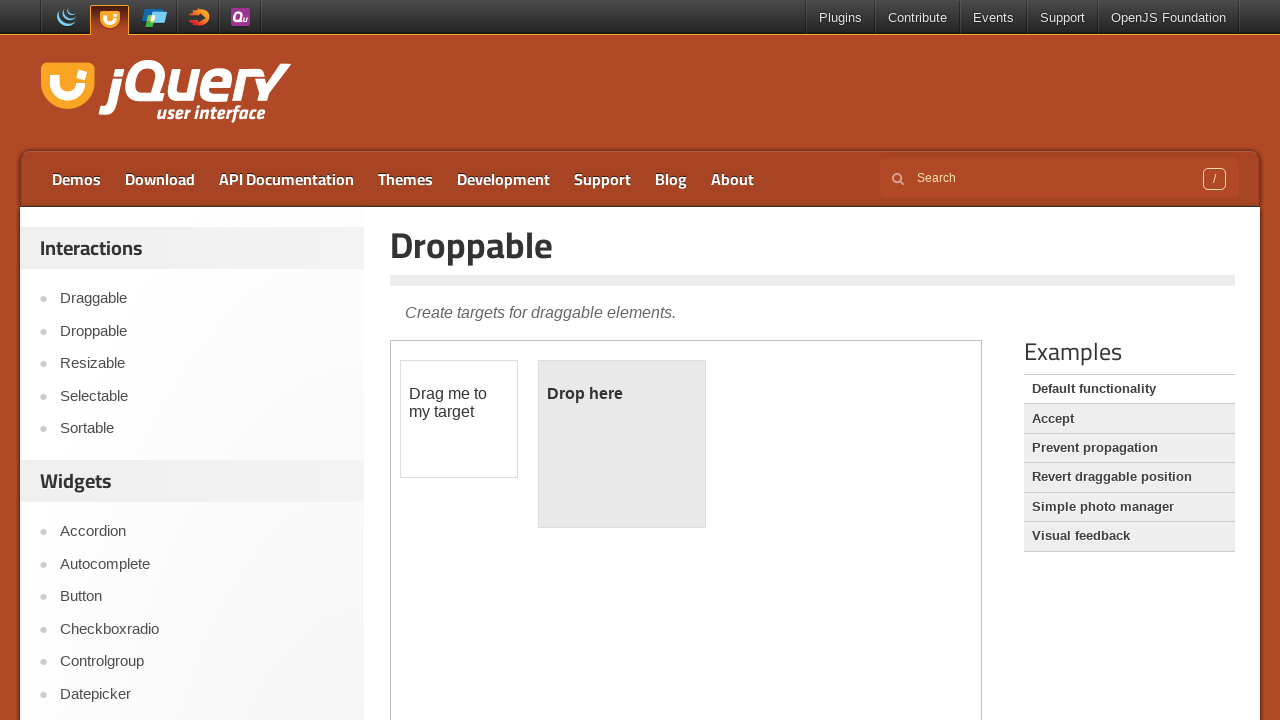

Dragged draggable element onto droppable target area at (622, 444)
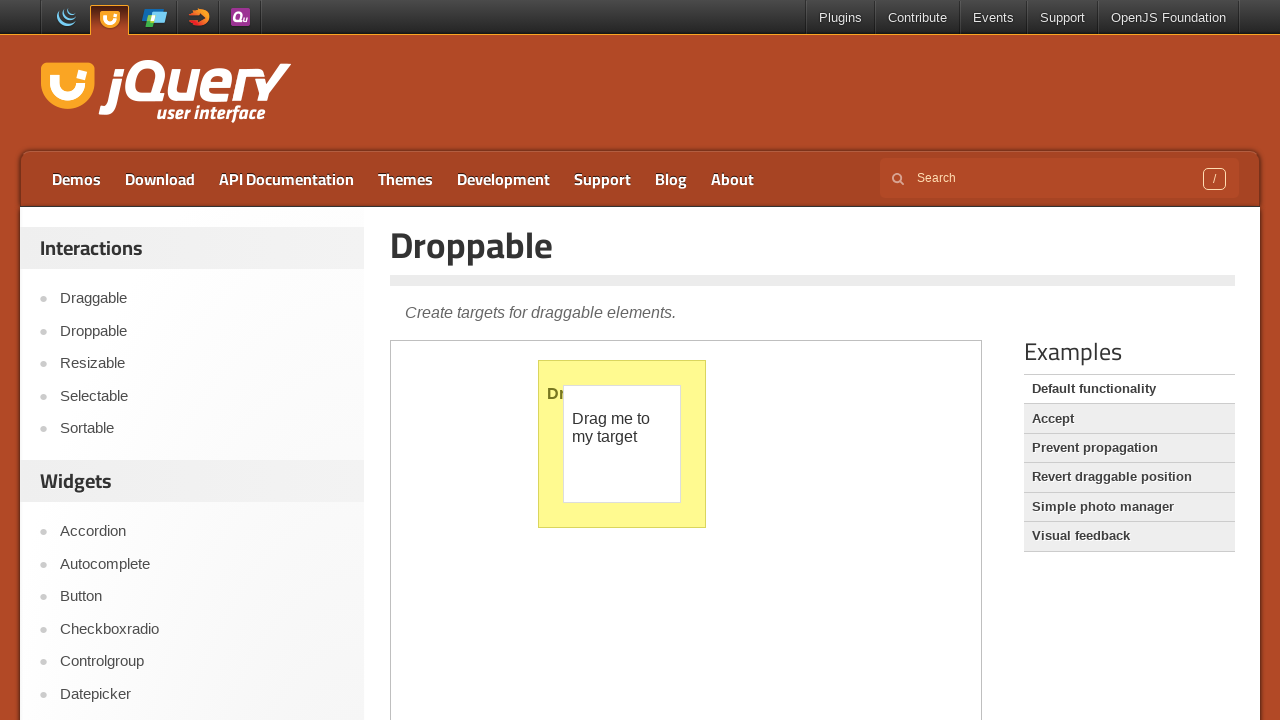

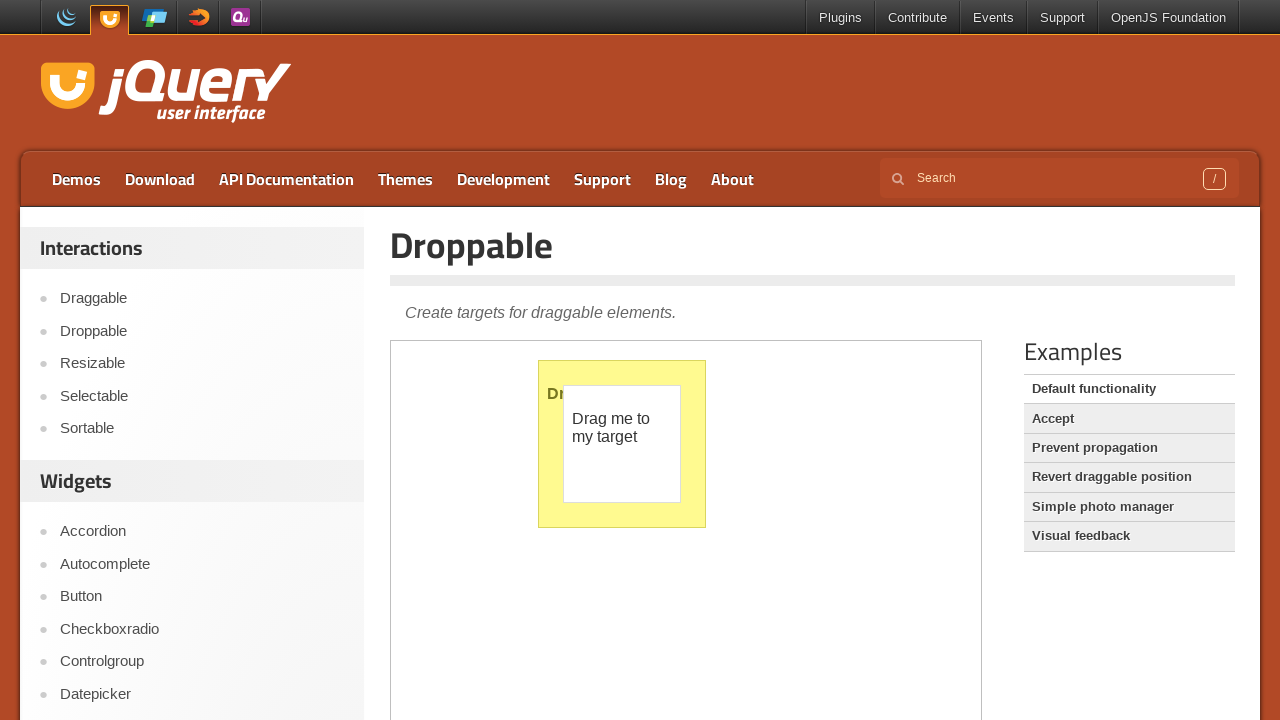